Tests popup window functionality by clicking a link that opens a popup window on a testing blog site.

Starting URL: http://omayo.blogspot.com/

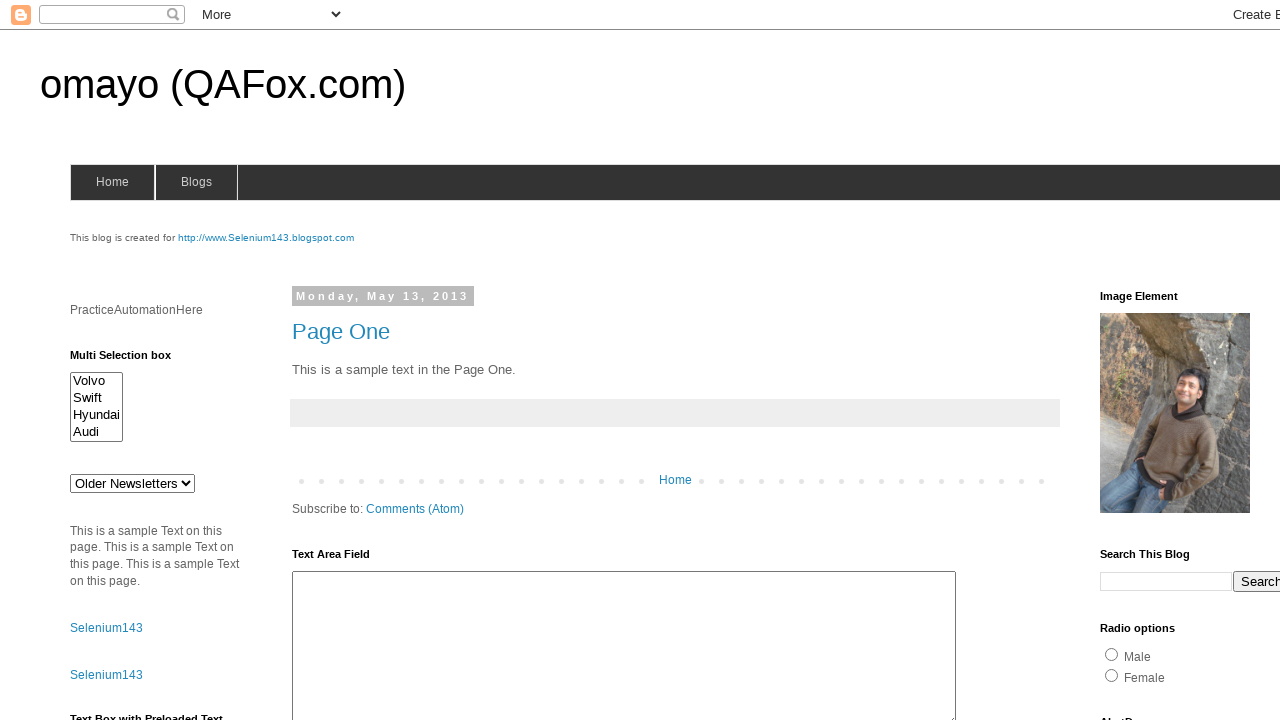

Clicked link to open popup window at (132, 360) on text=Open a popup window
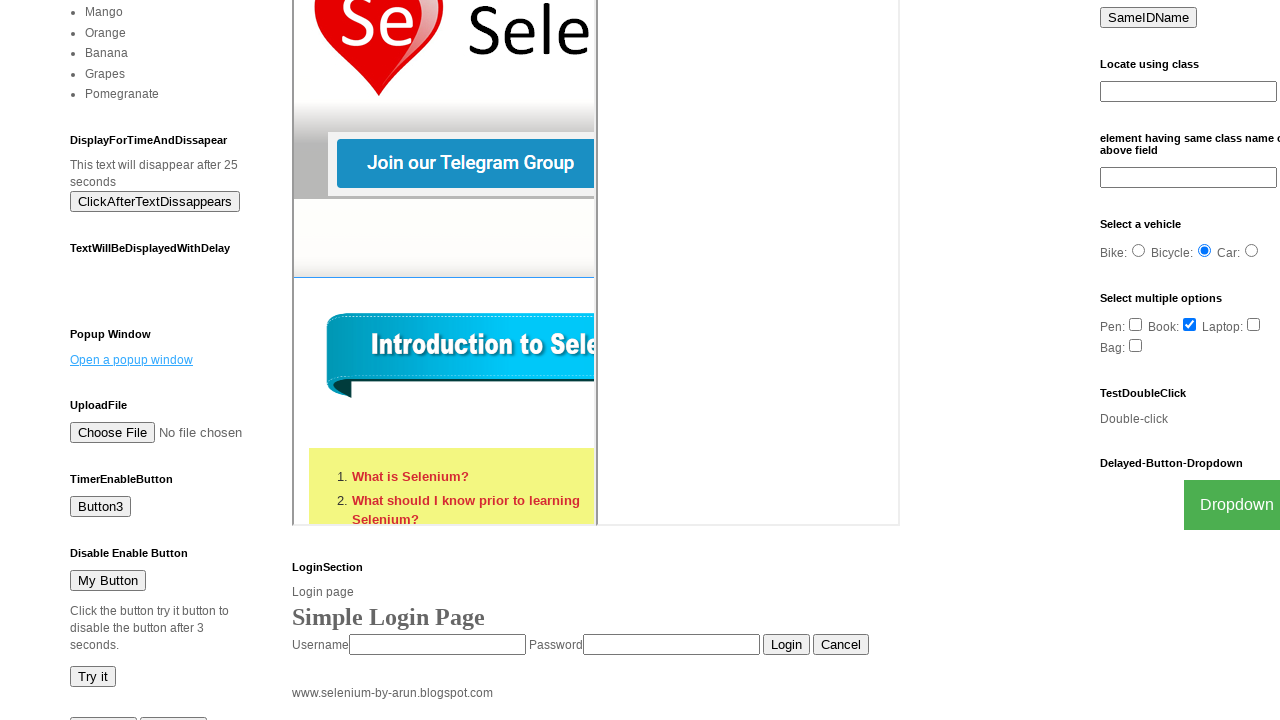

Waited 2 seconds for popup window to open
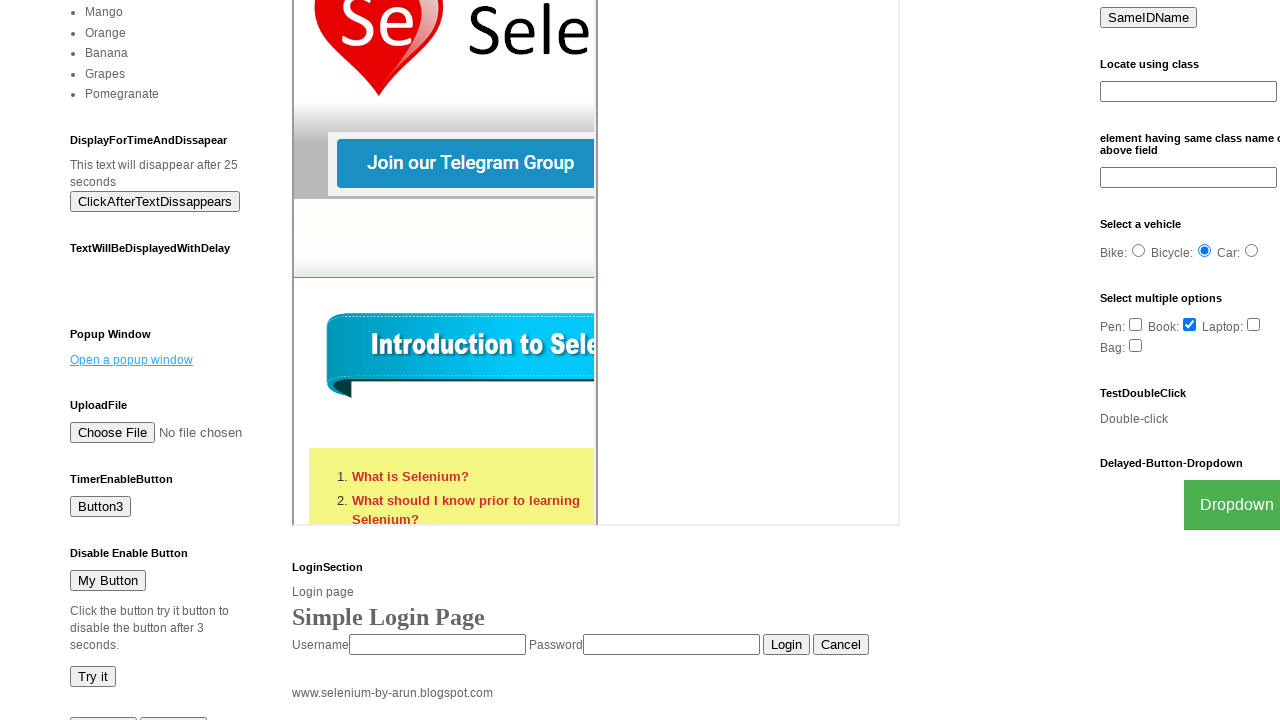

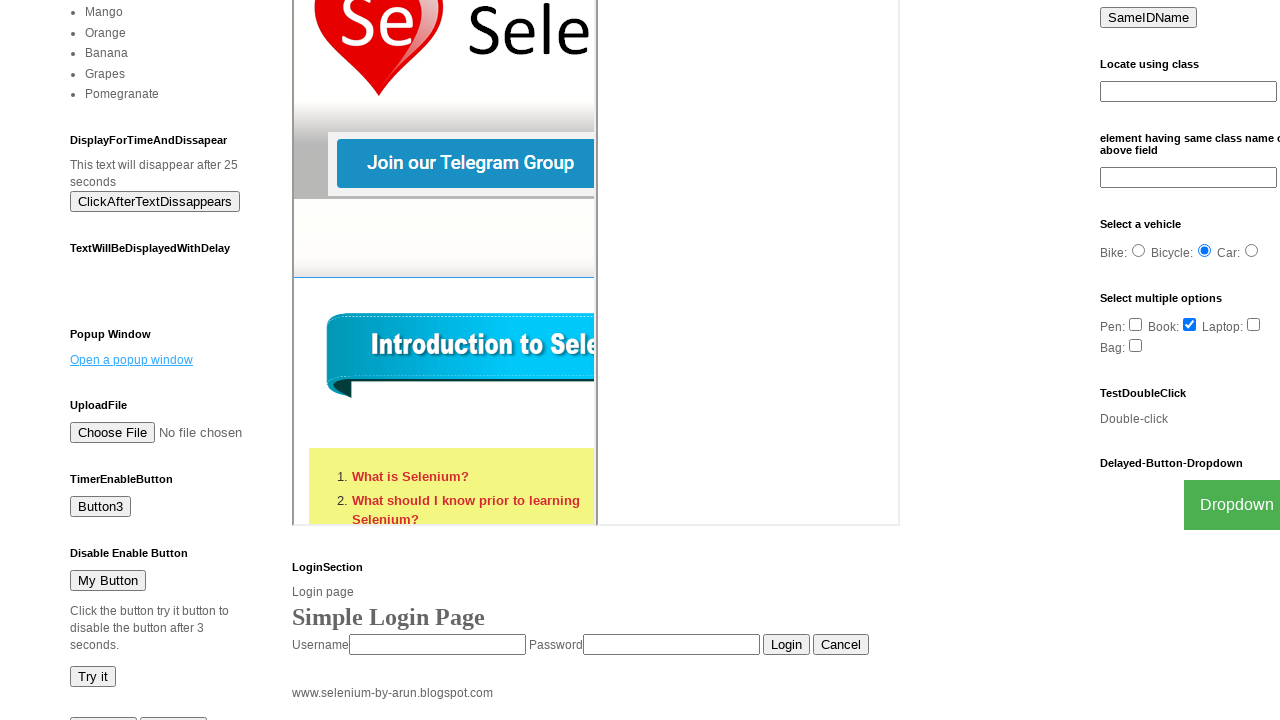